Tests DuckDuckGo search functionality by entering a search query about Selenium automation testing and submitting the search form.

Starting URL: https://duckduckgo.com

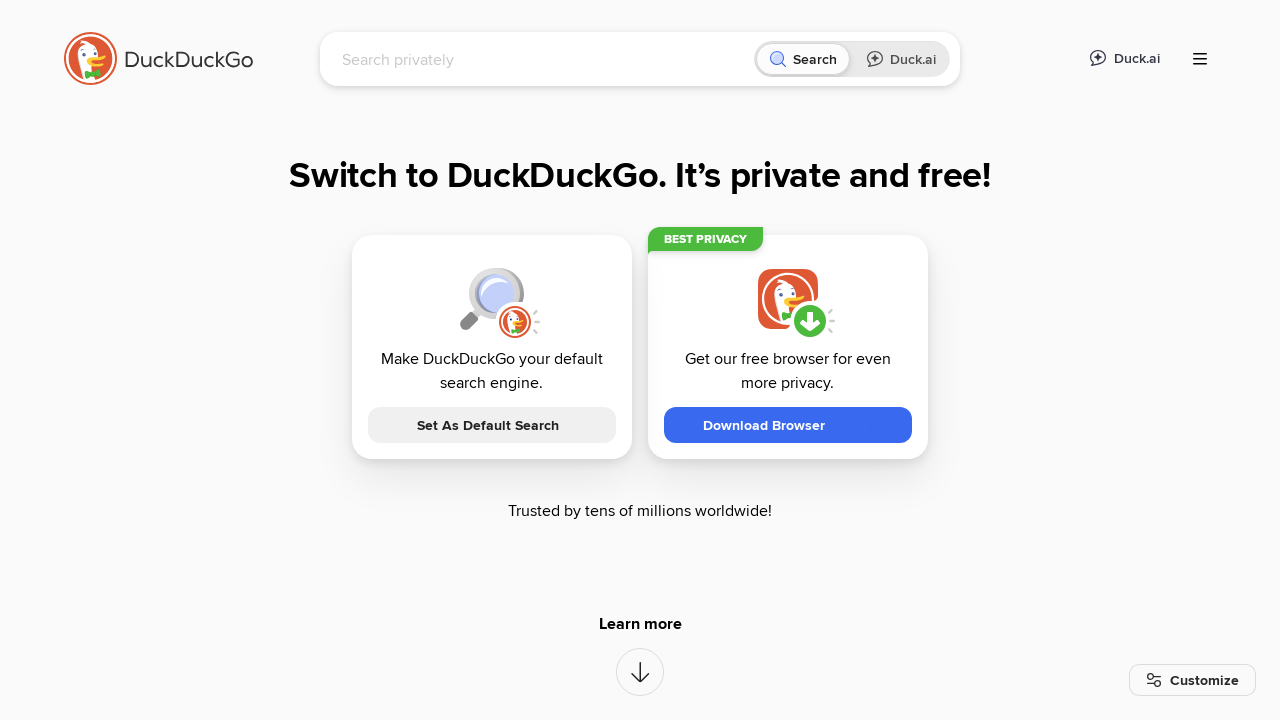

Filled search field with 'Automation testing with Selenium and JavaScript' on input[name='q']
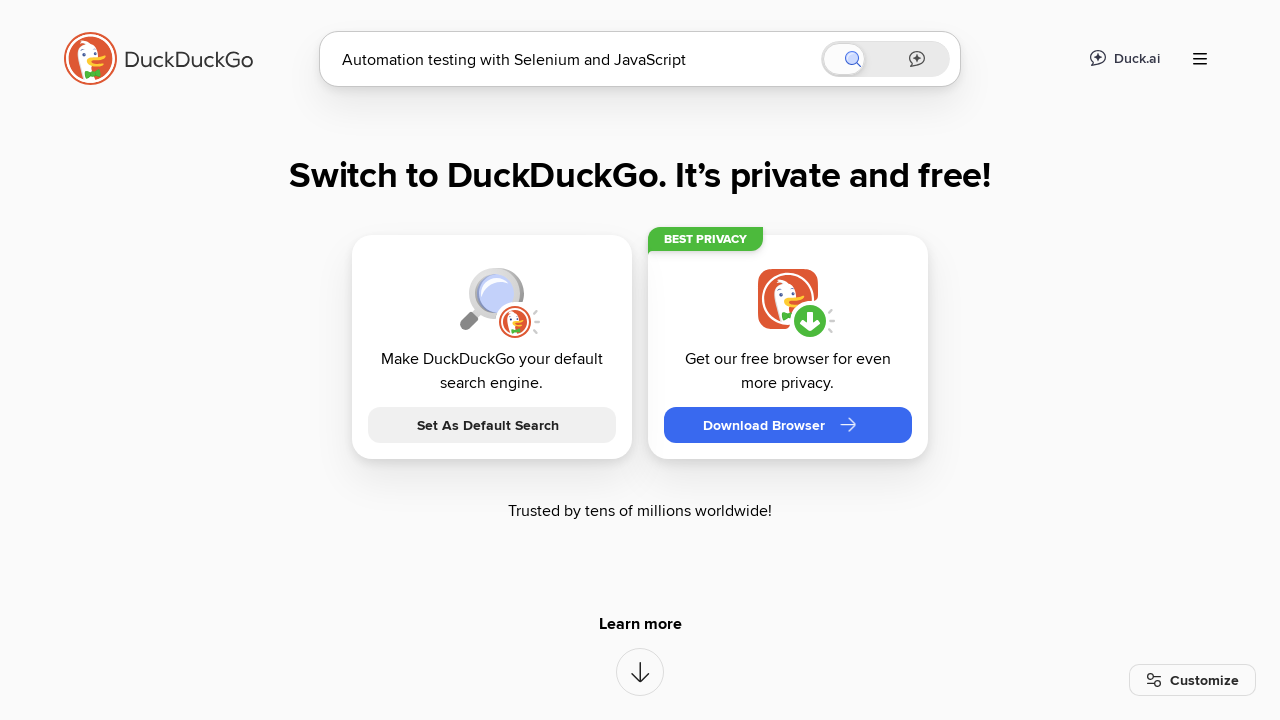

Pressed Enter to submit the search query on input[name='q']
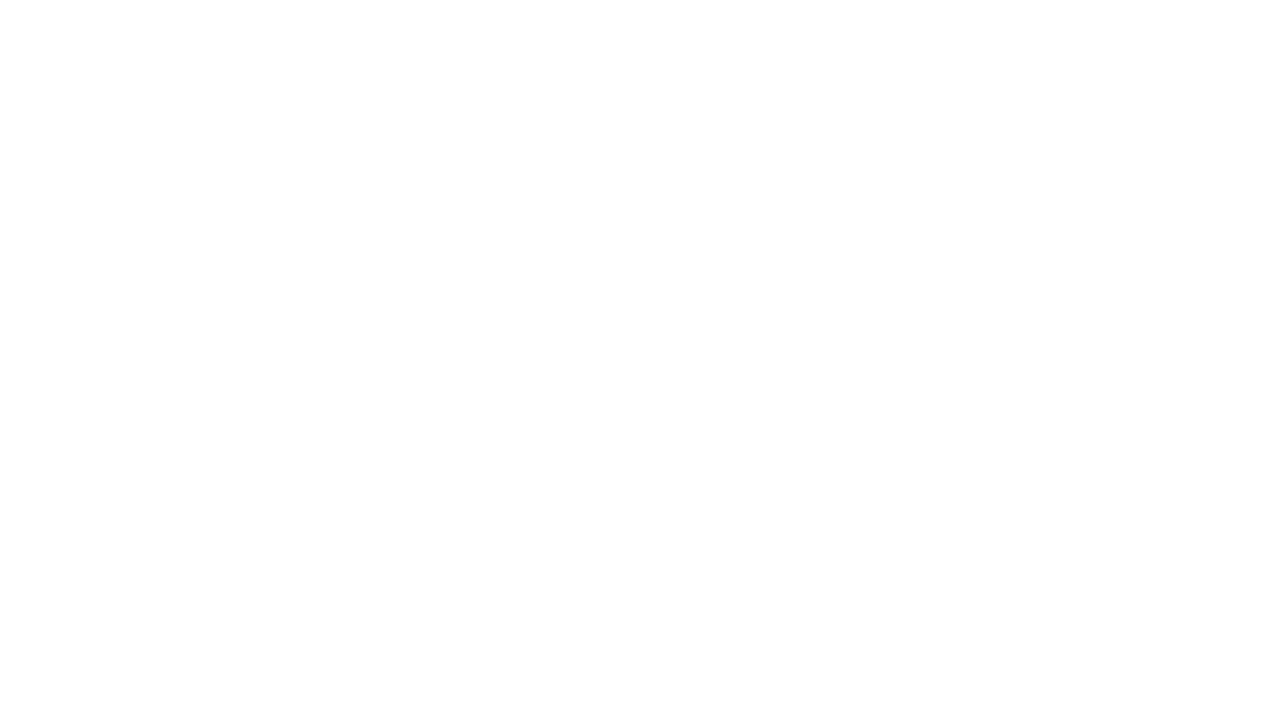

Search results page loaded successfully
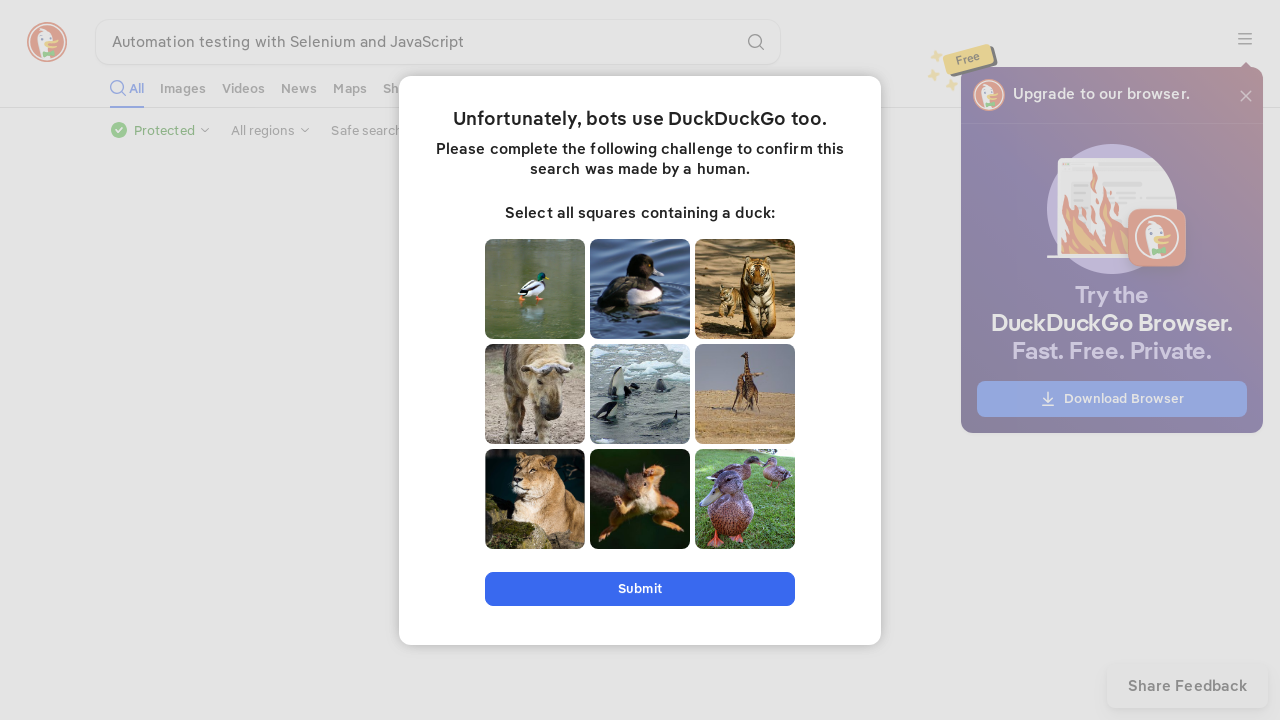

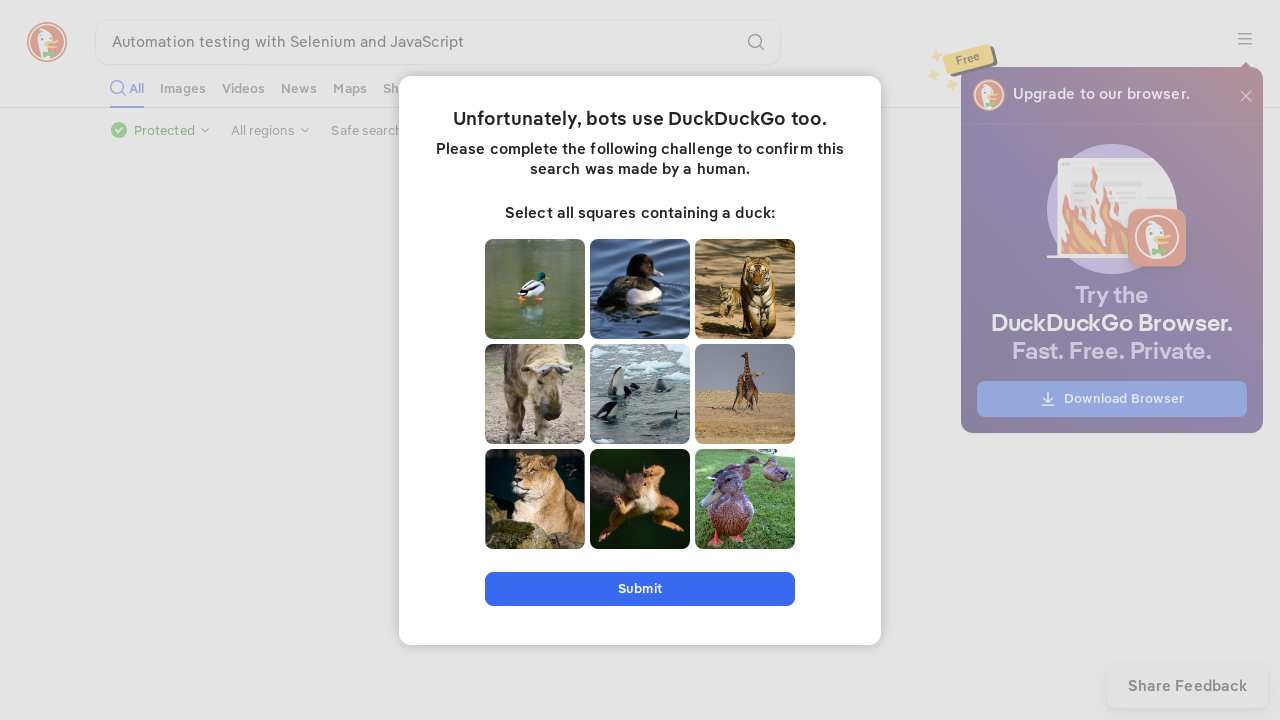